Tests file upload functionality by selecting a file and uploading it to verify successful upload message

Starting URL: https://the-internet.herokuapp.com/upload

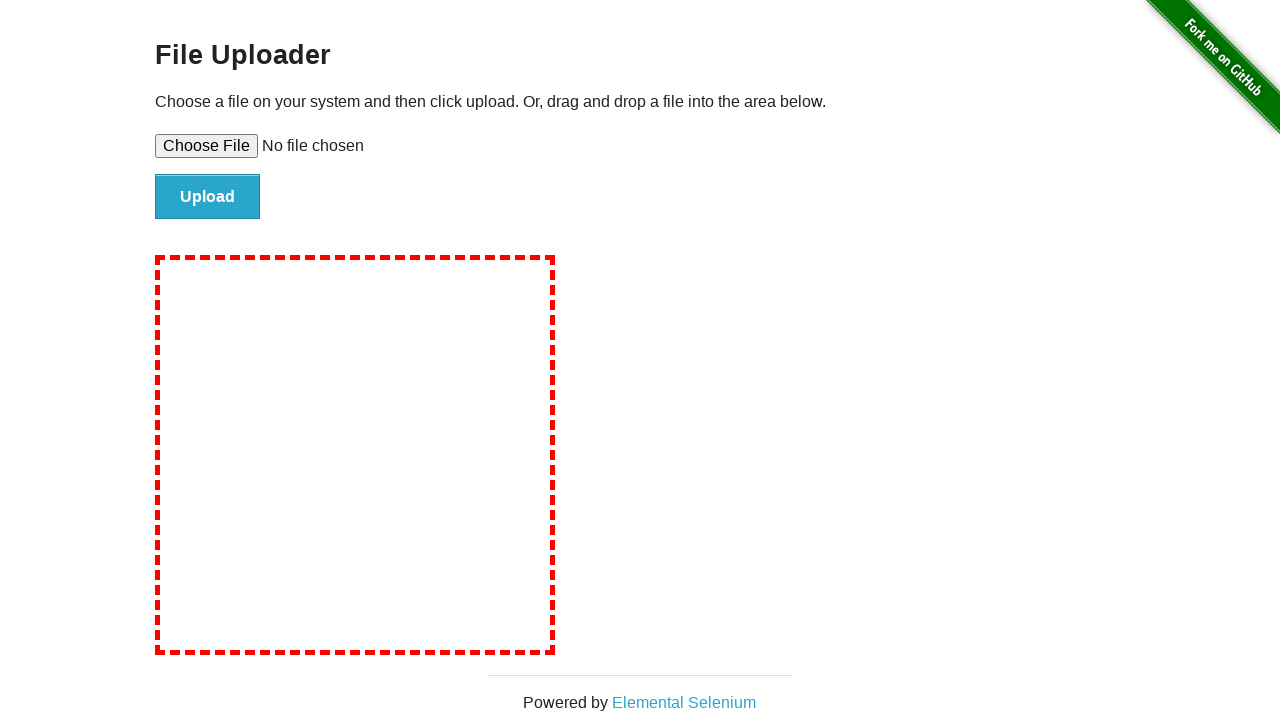

Selected file for upload using file input element
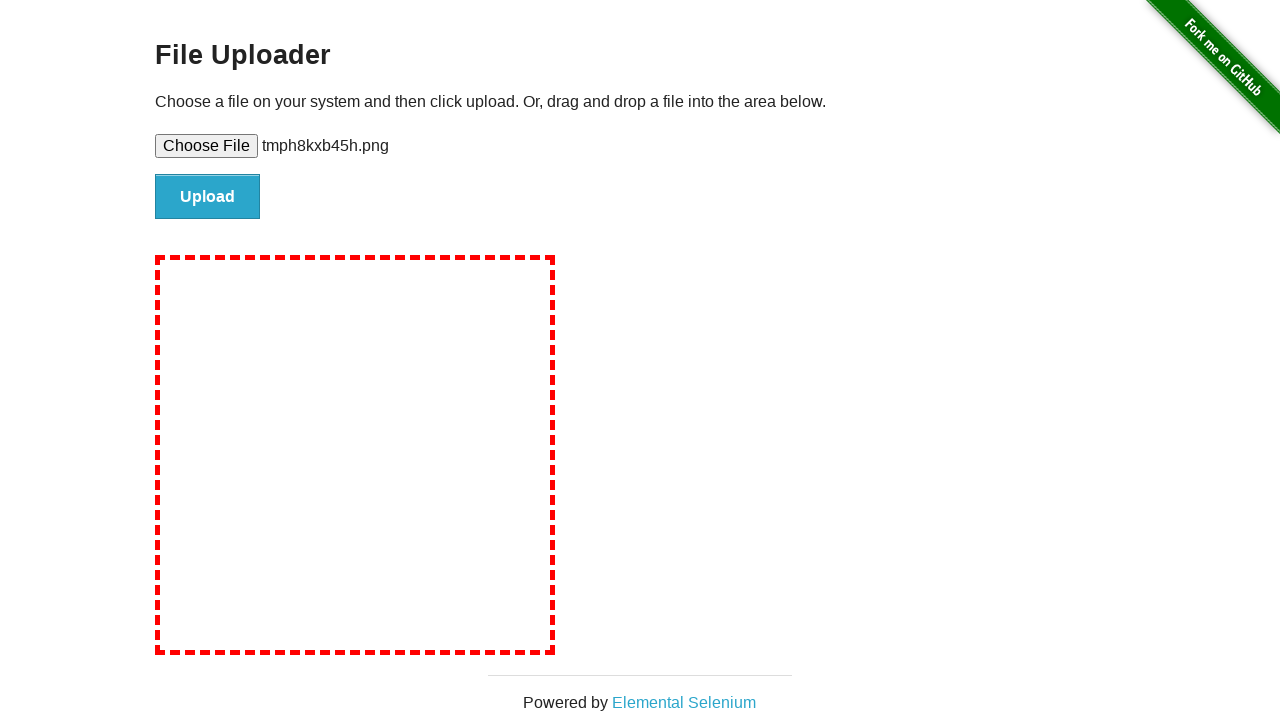

Clicked upload button to submit file at (208, 197) on .button
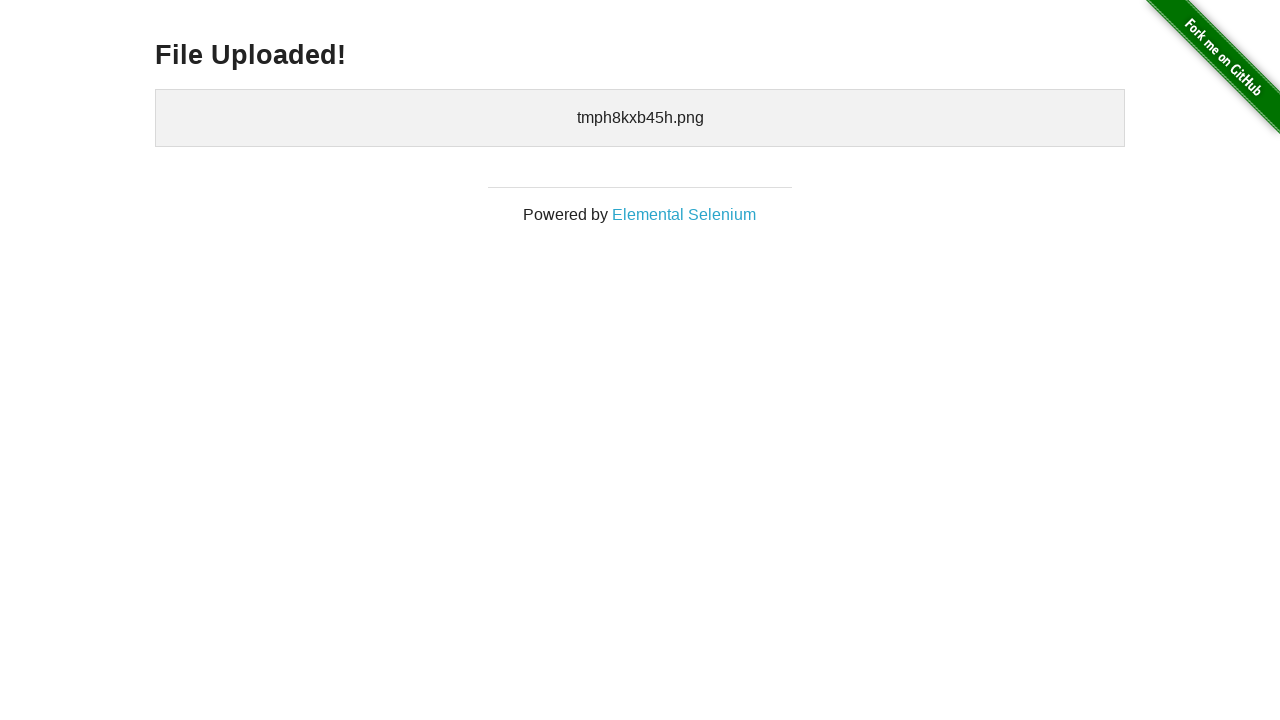

File upload successful - 'File Uploaded!' message displayed
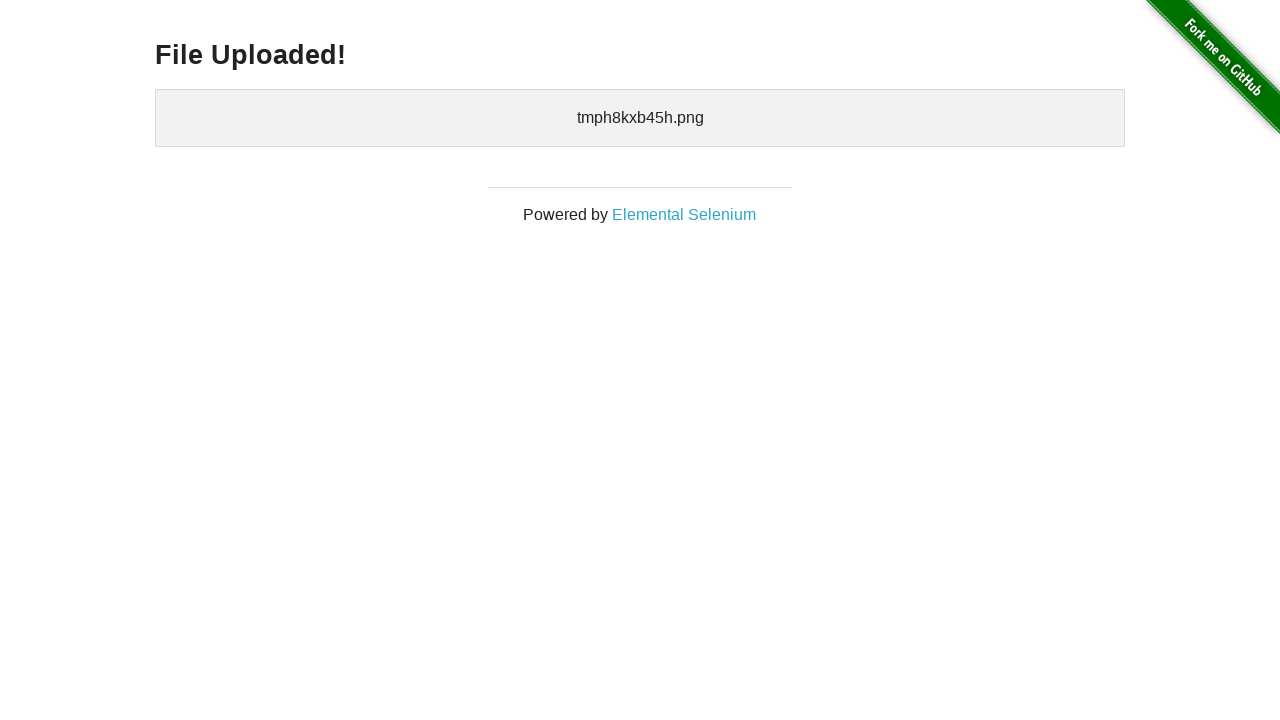

Cleaned up temporary file
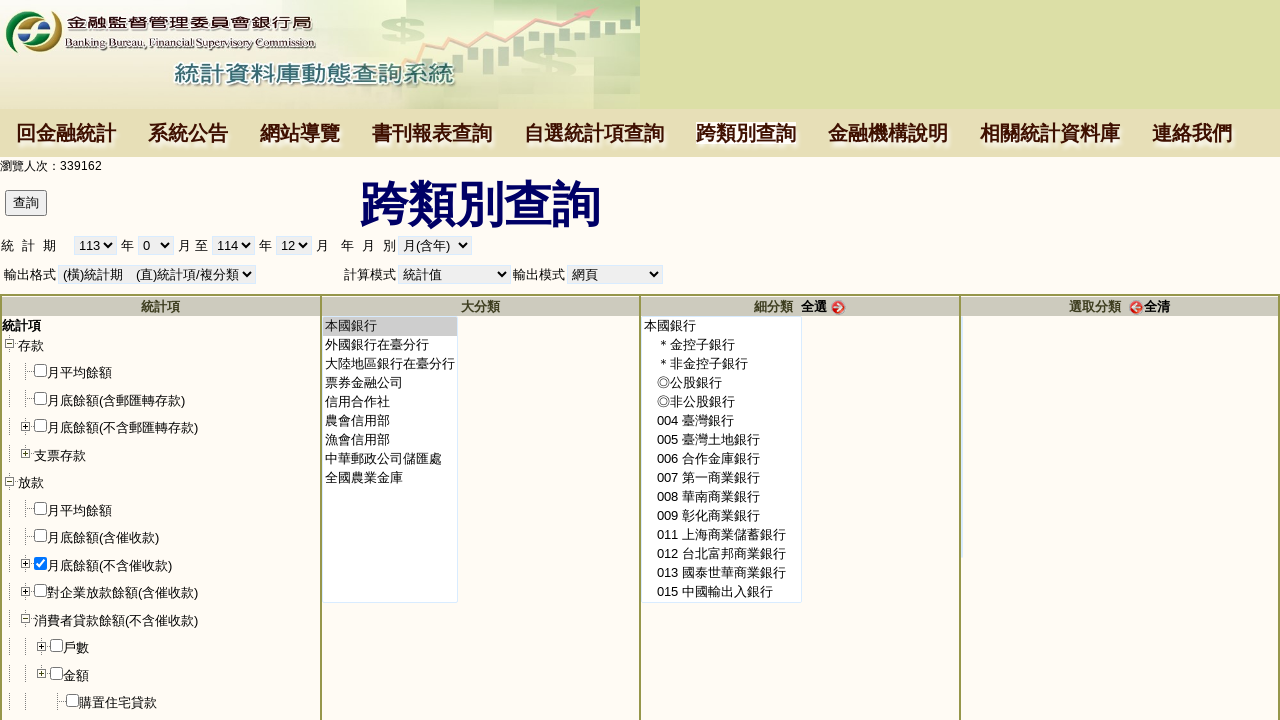

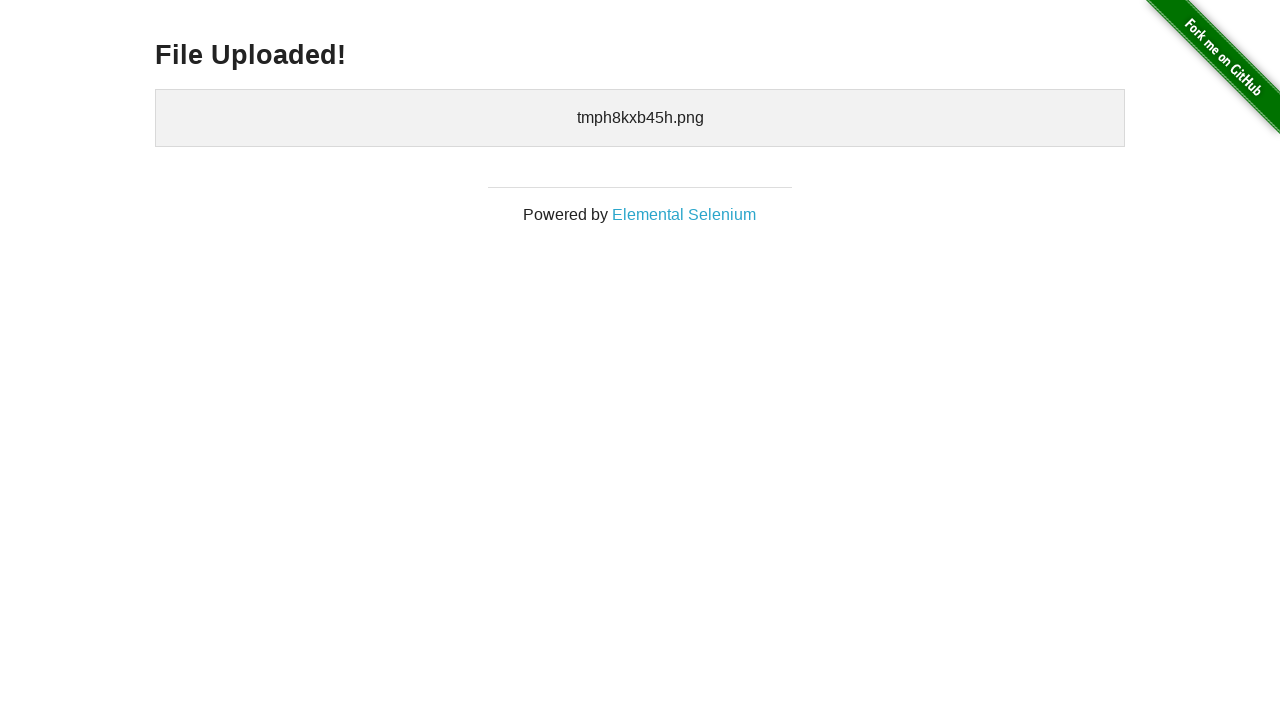